Tests React Semantic UI dropdown by selecting different options and verifying the selection

Starting URL: https://react.semantic-ui.com/maximize/dropdown-example-selection/

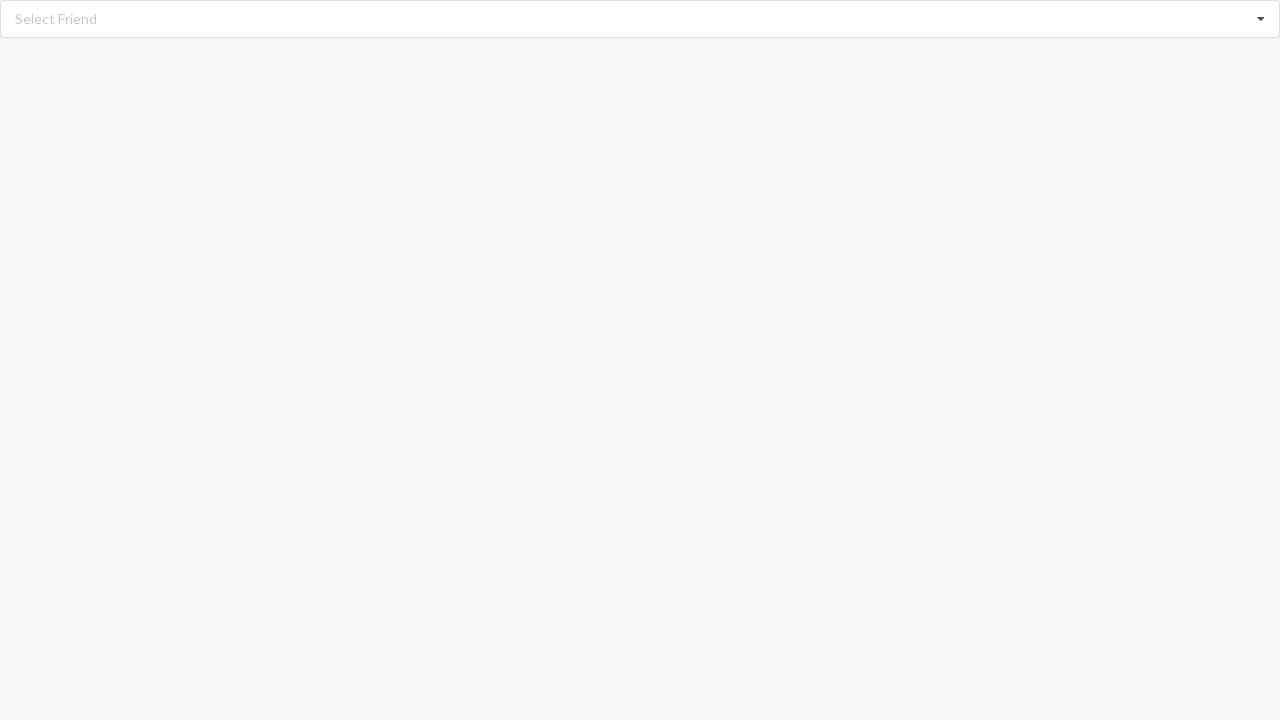

Clicked on the dropdown to open options at (640, 19) on div[role='listbox']
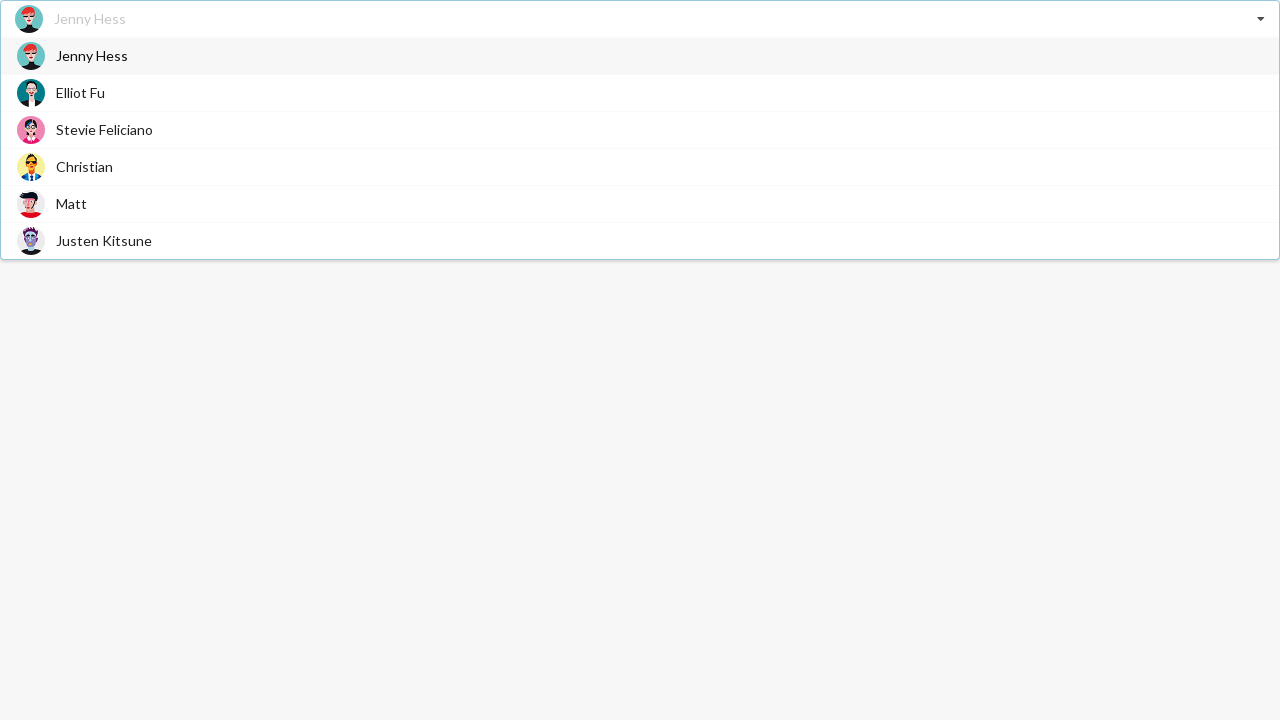

Selected 'Jenny Hess' from dropdown options at (92, 56) on div[role='option'] span:text('Jenny Hess')
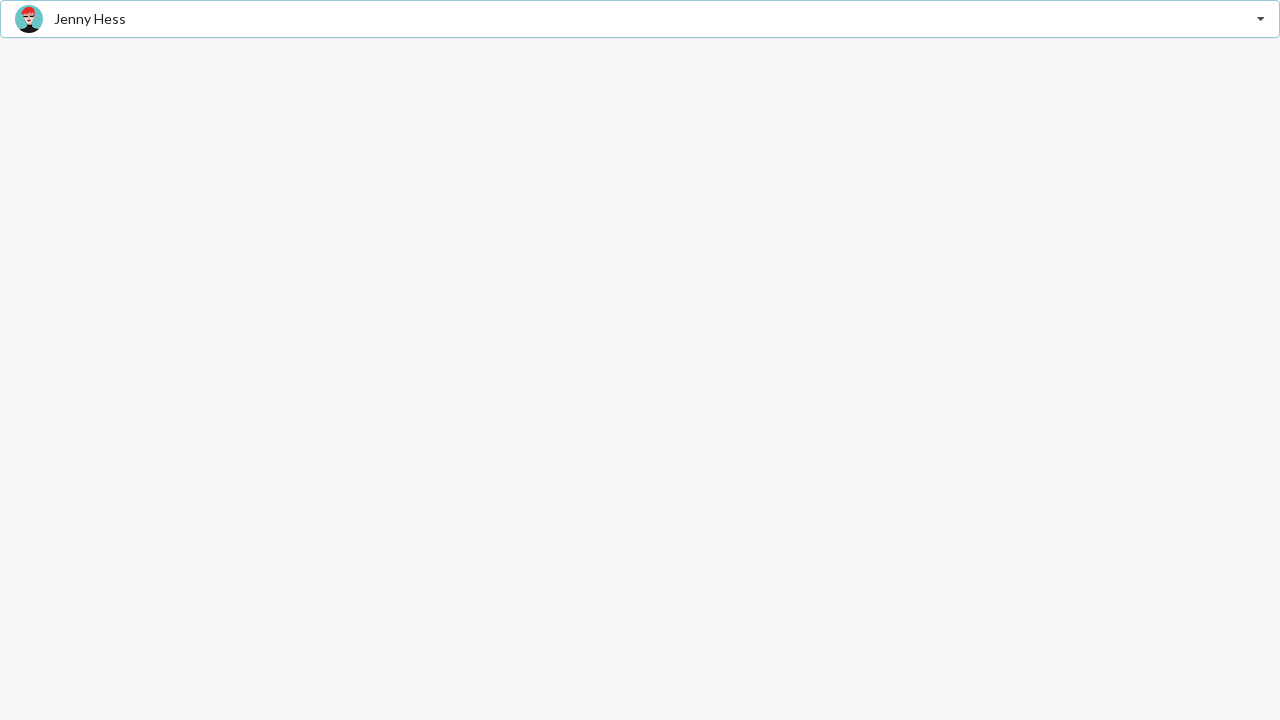

Retrieved alert text to verify selection
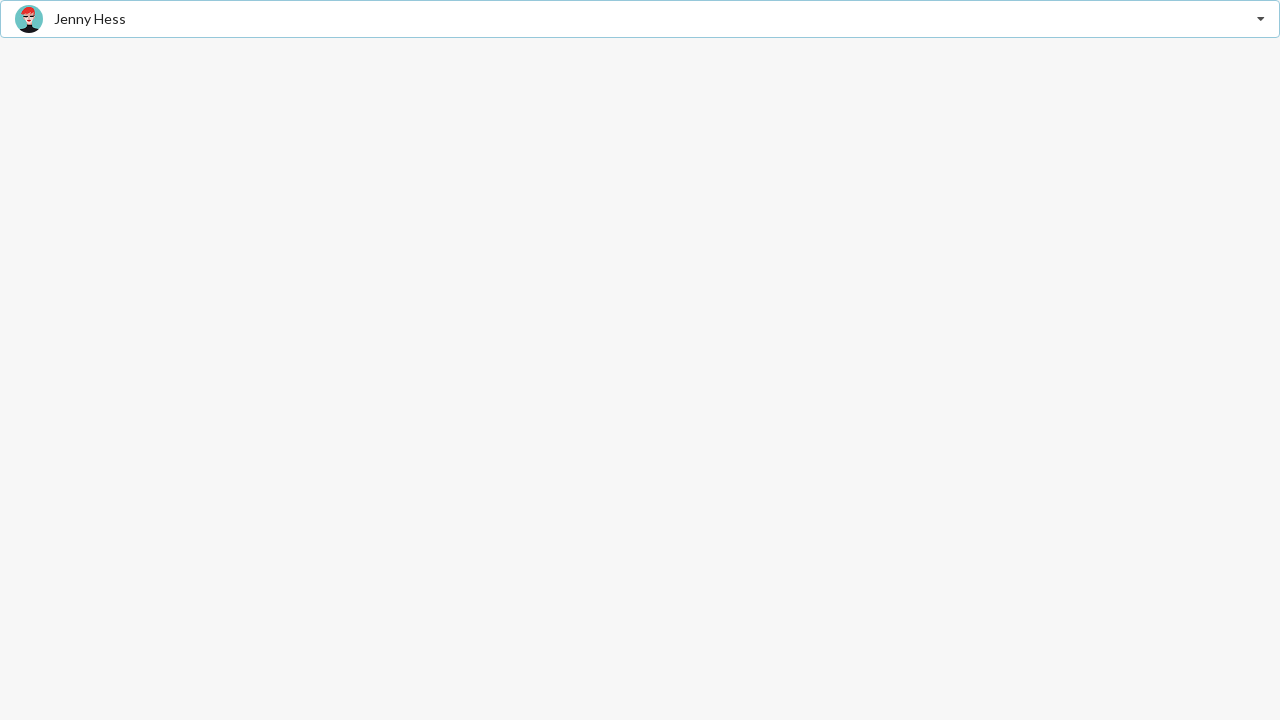

Verified that 'Jenny Hess' was selected correctly
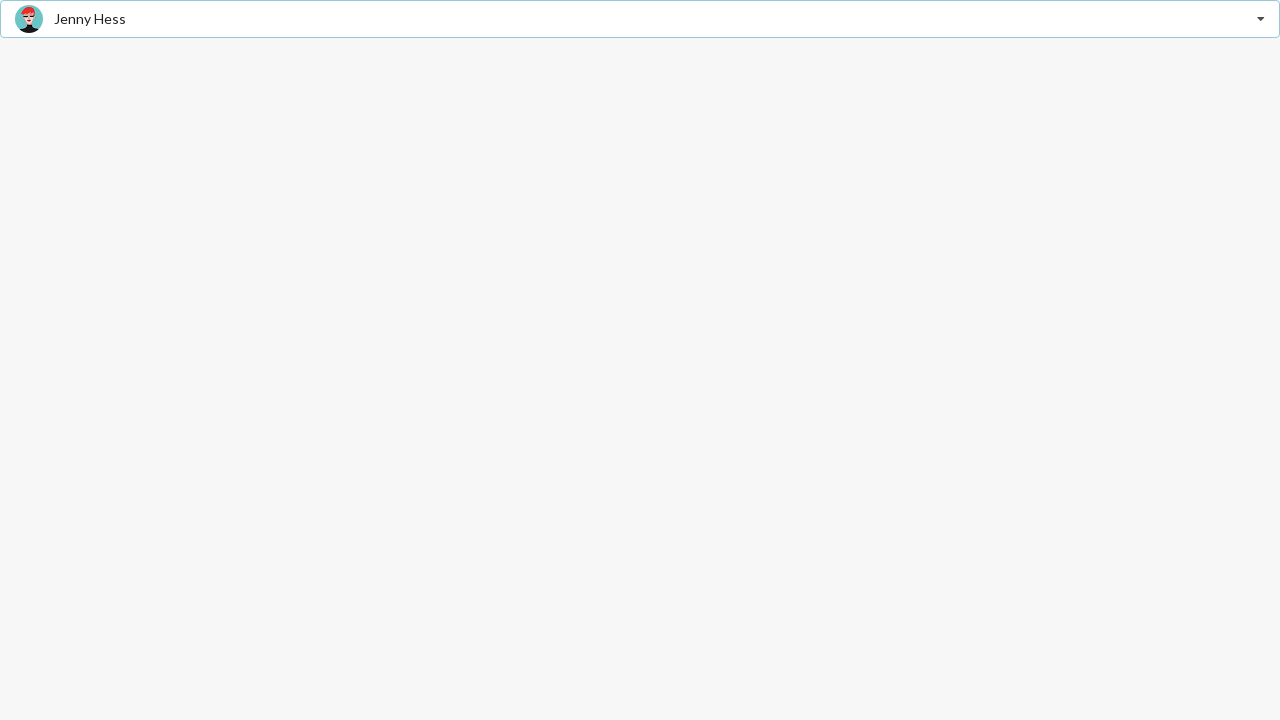

Navigated back to the dropdown example page
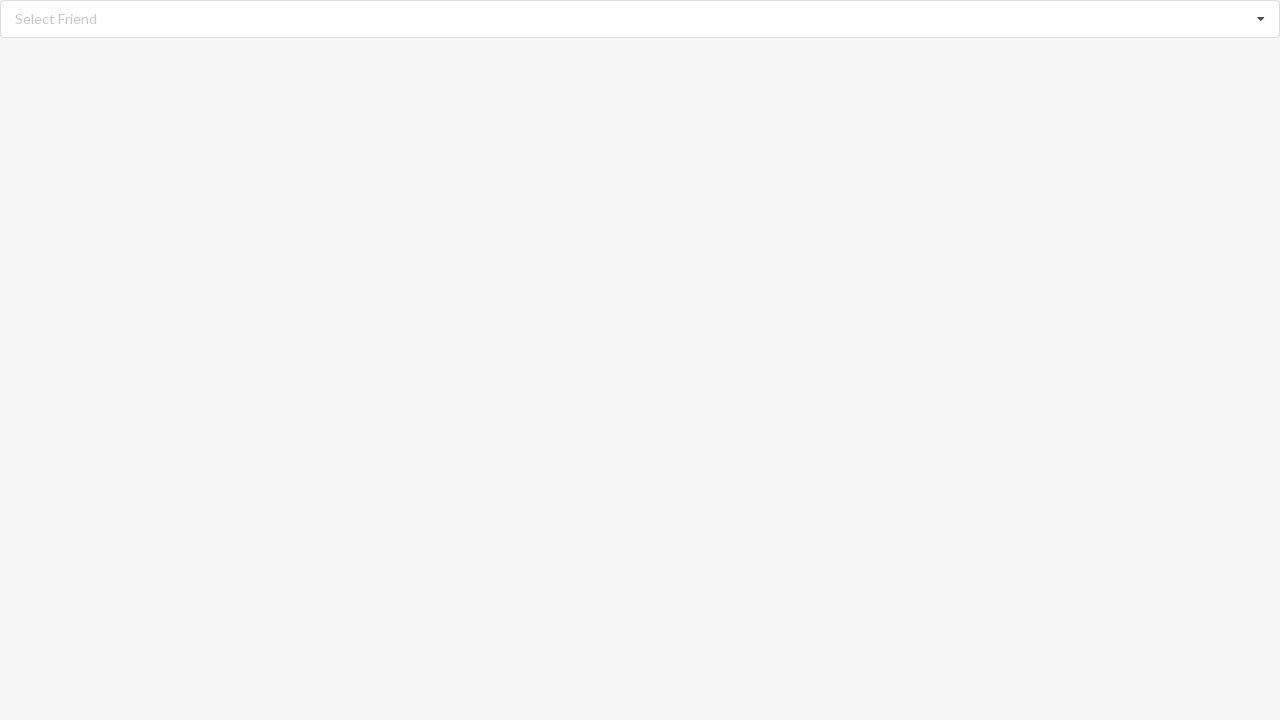

Clicked on the dropdown again to open options at (640, 19) on div[role='listbox']
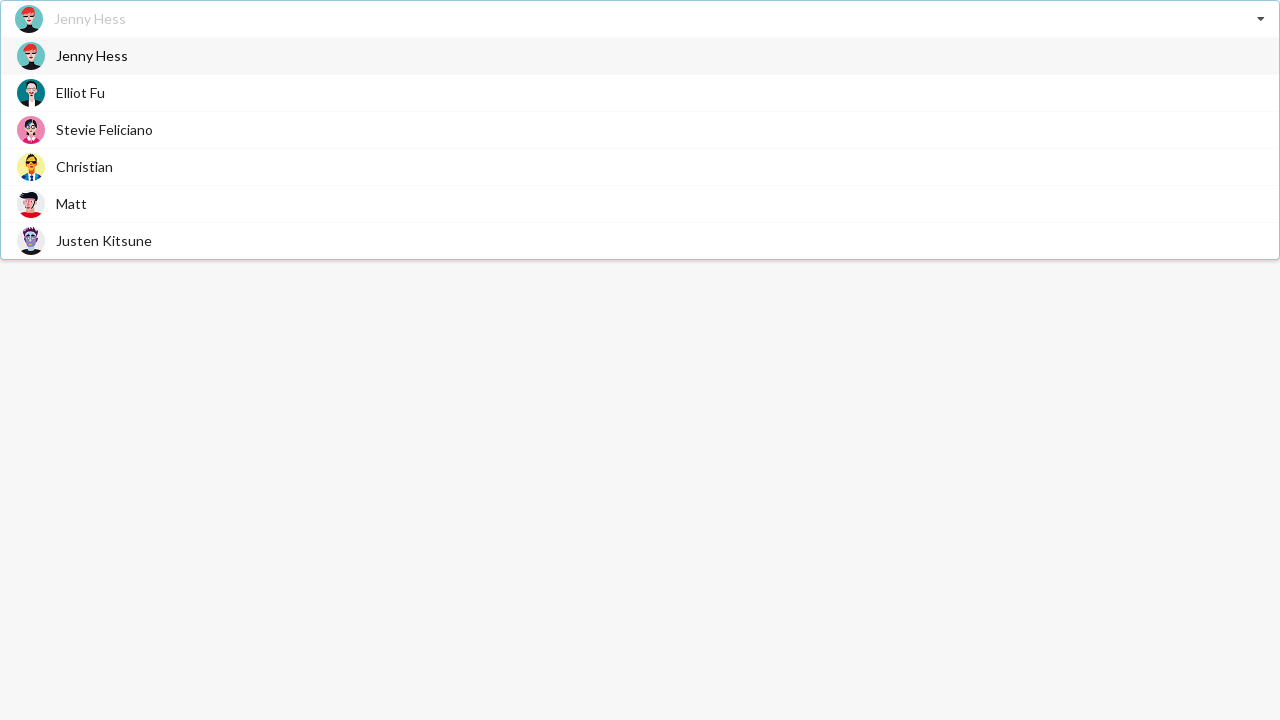

Selected 'Justen Kitsune' from dropdown options at (104, 240) on div[role='option'] span:text('Justen Kitsune')
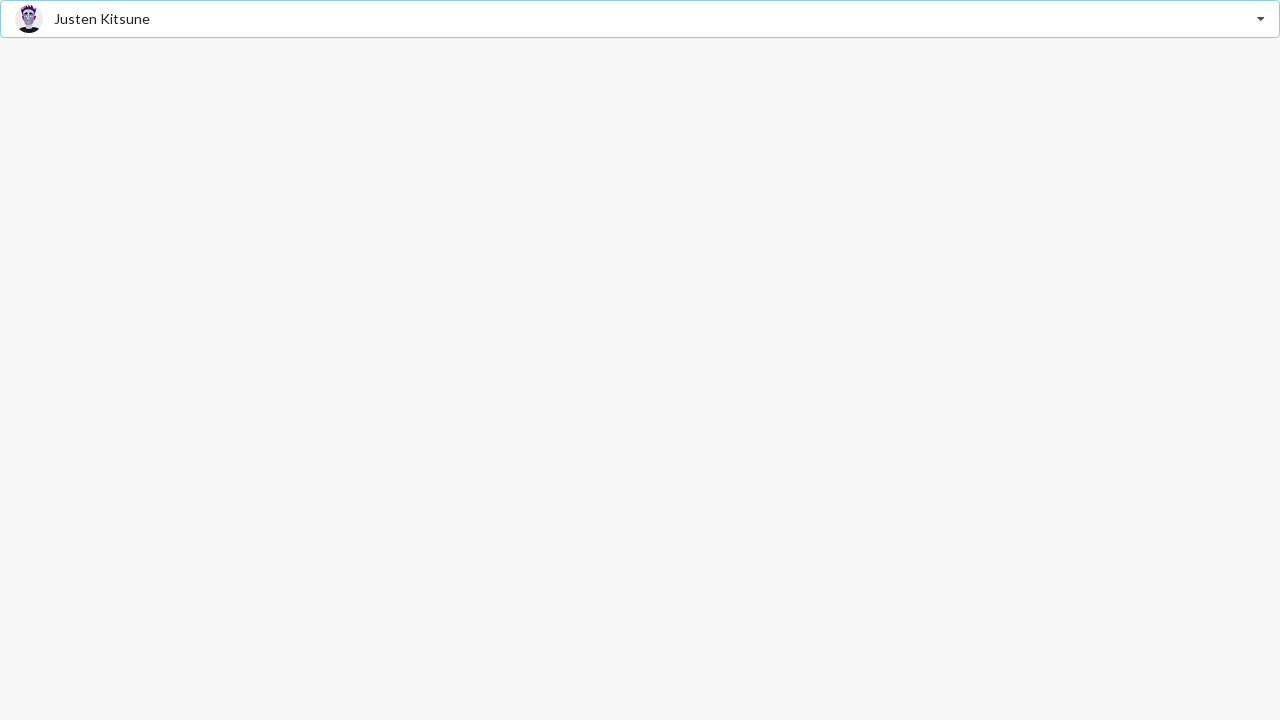

Retrieved alert text to verify second selection
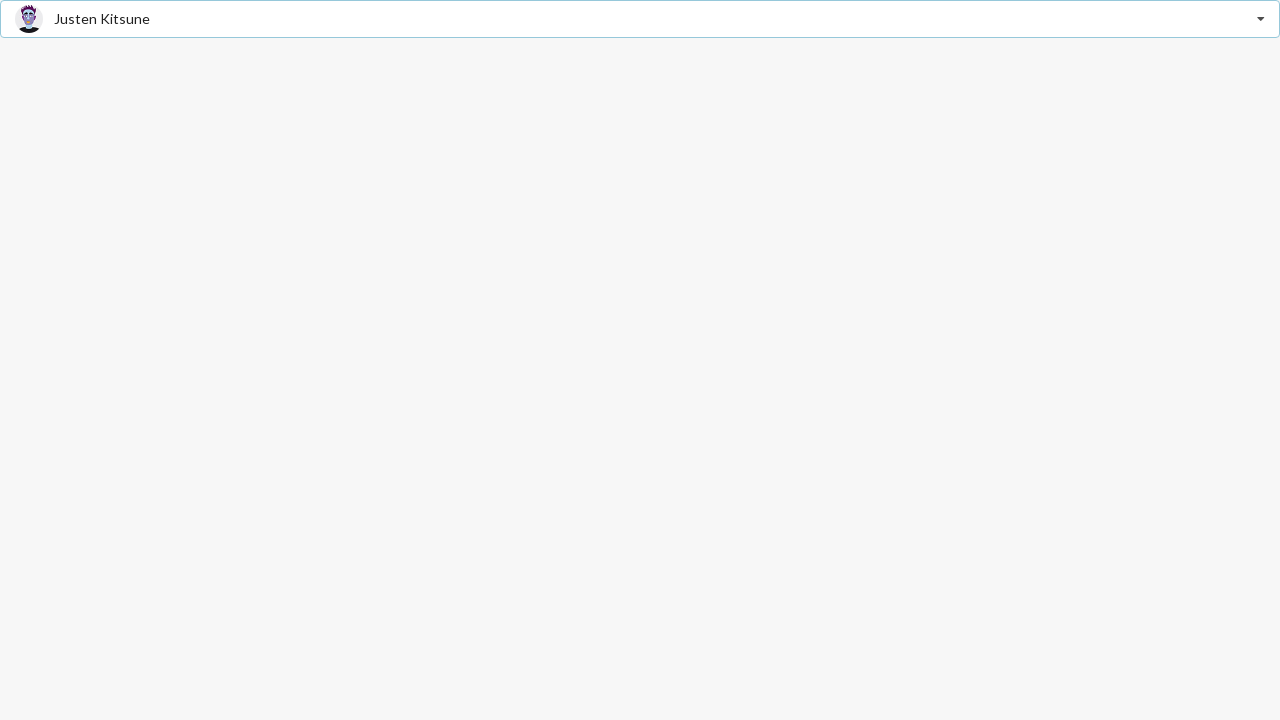

Verified that 'Justen Kitsune' was selected correctly
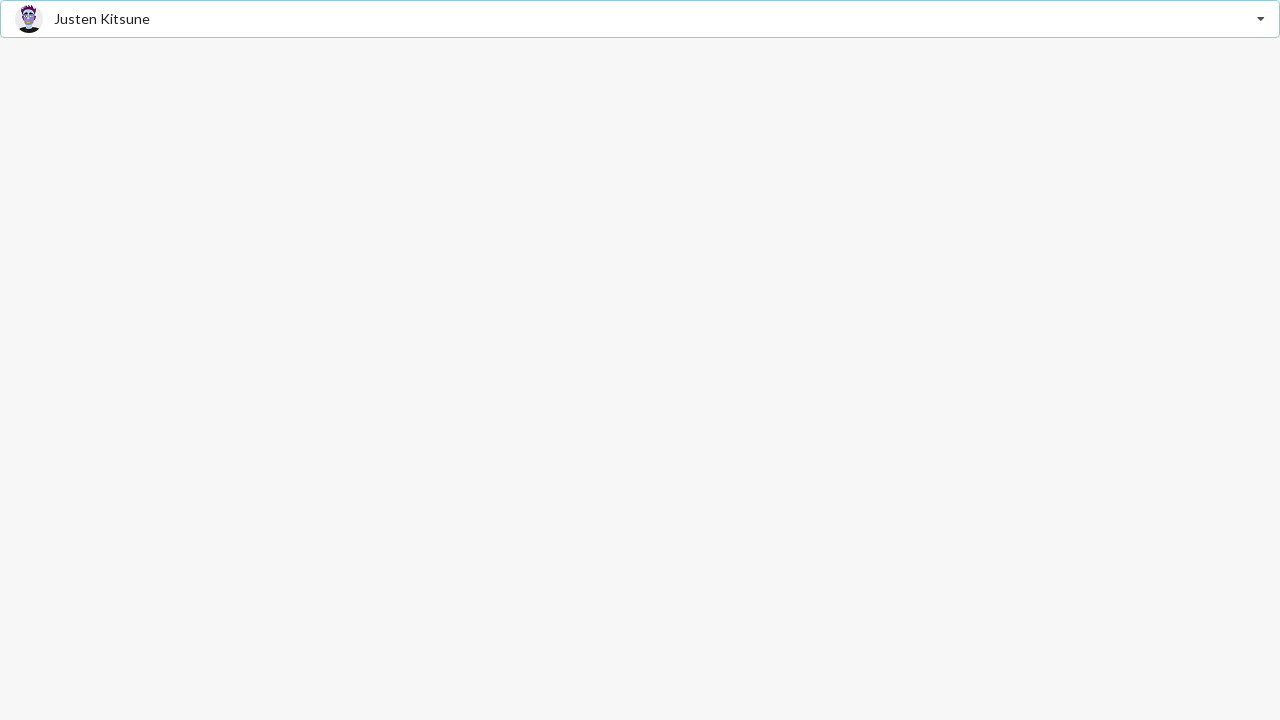

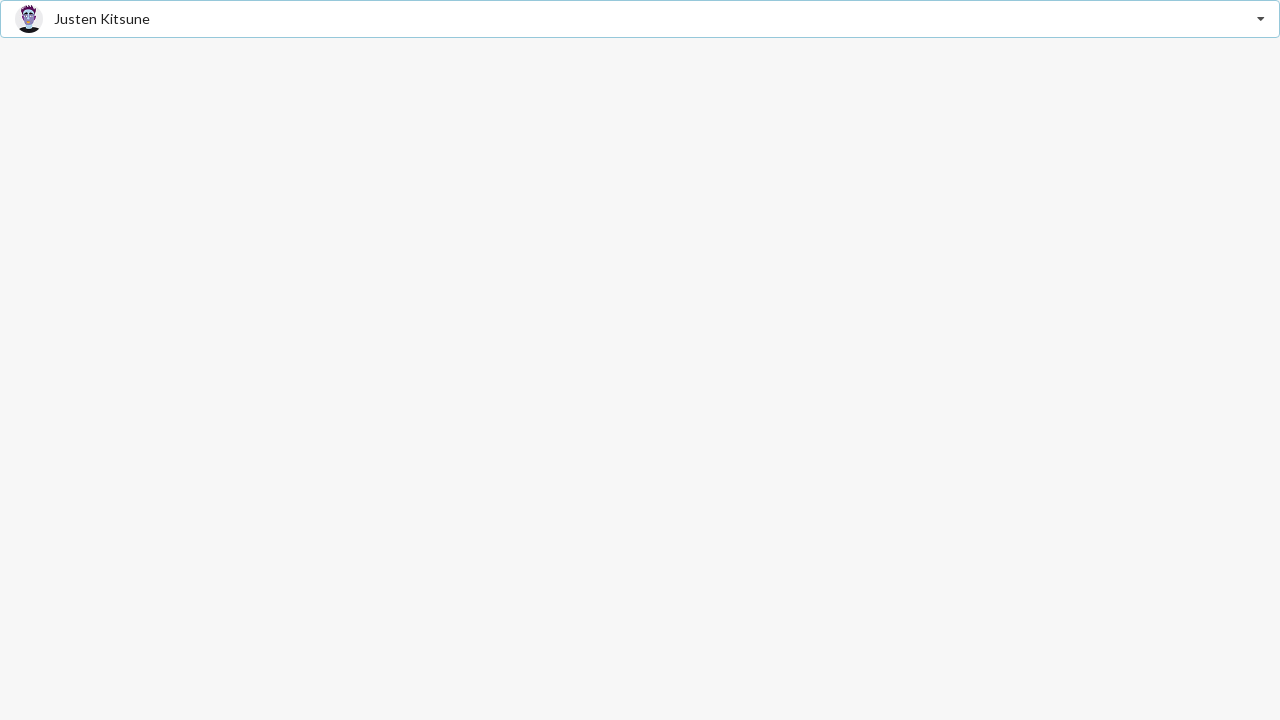